Tests keyboard key press functionality by sending Space and Left arrow keys to an element and verifying the displayed result text confirms the key was pressed.

Starting URL: http://the-internet.herokuapp.com/key_presses

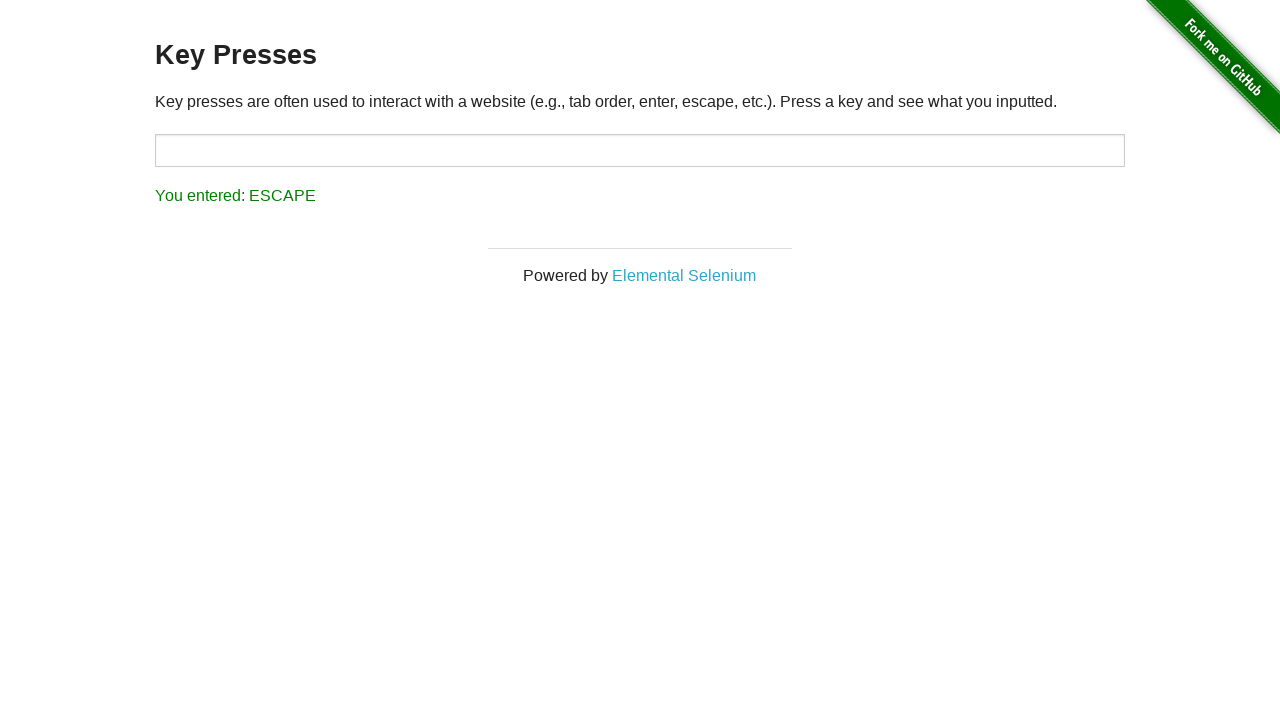

Pressed Space key on target element on #target
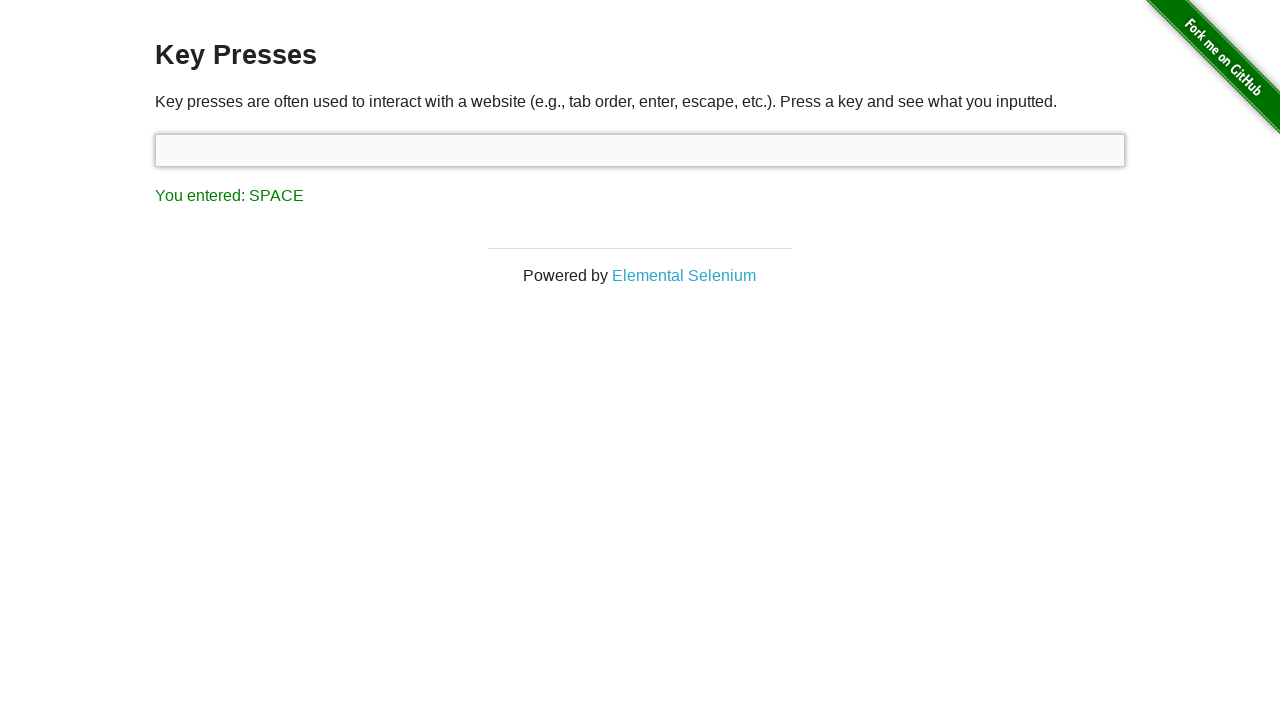

Result element loaded after Space key press
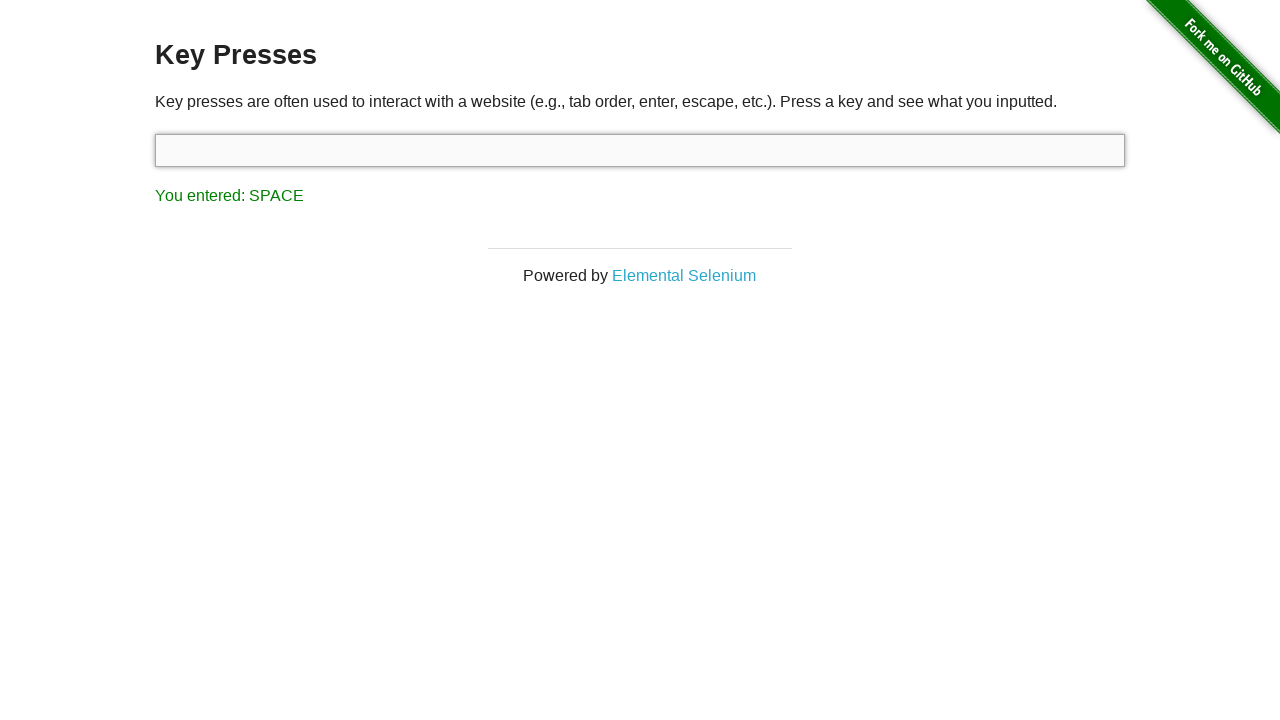

Verified result text shows 'You entered: SPACE'
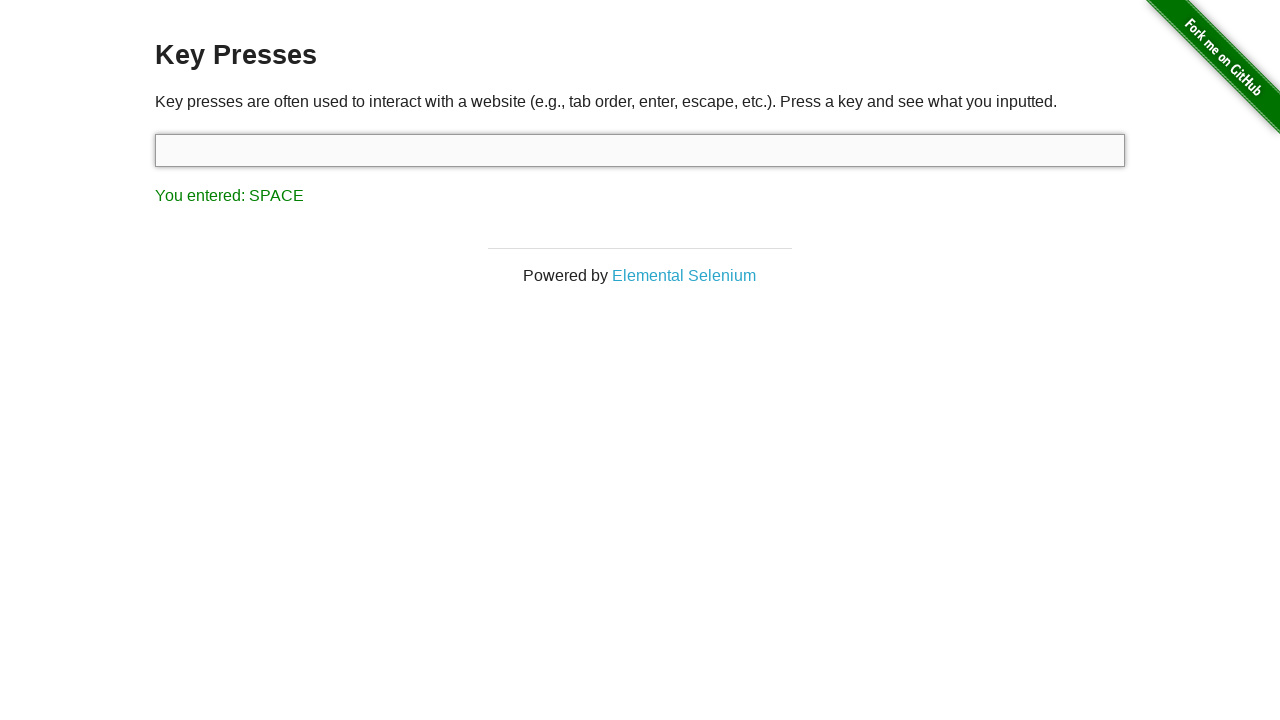

Pressed ArrowLeft key using keyboard
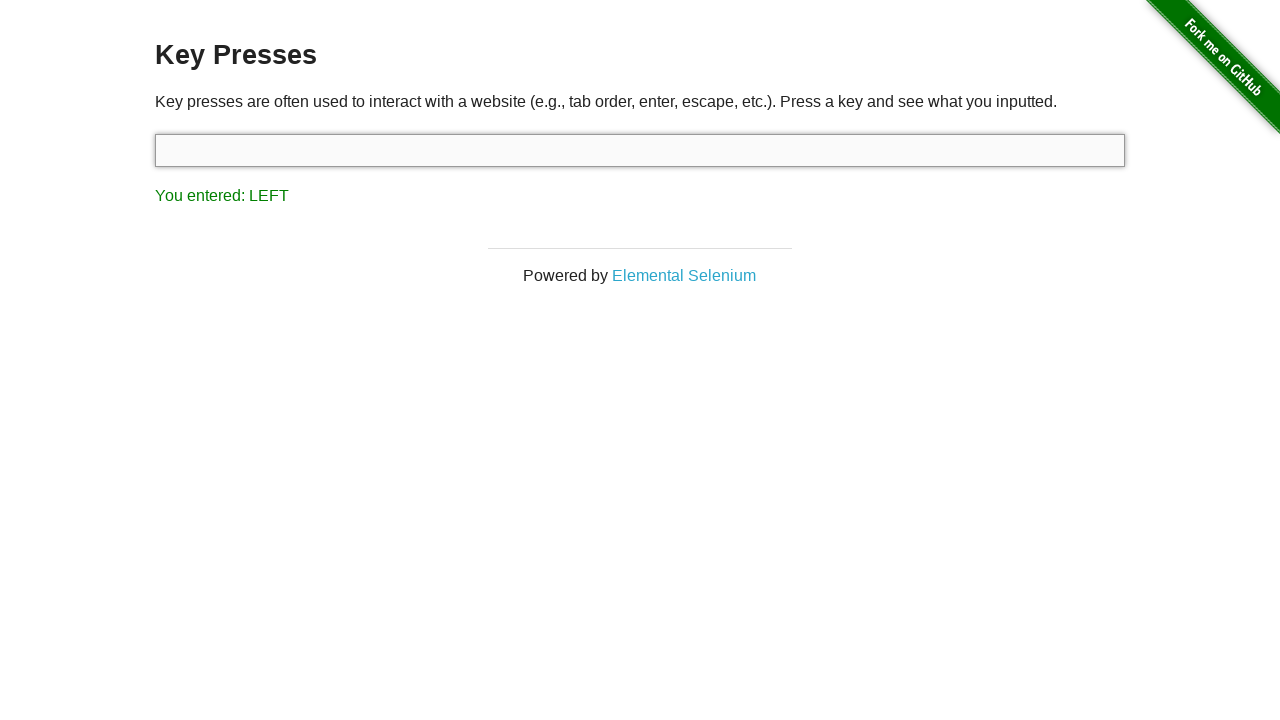

Verified result text shows 'You entered: LEFT'
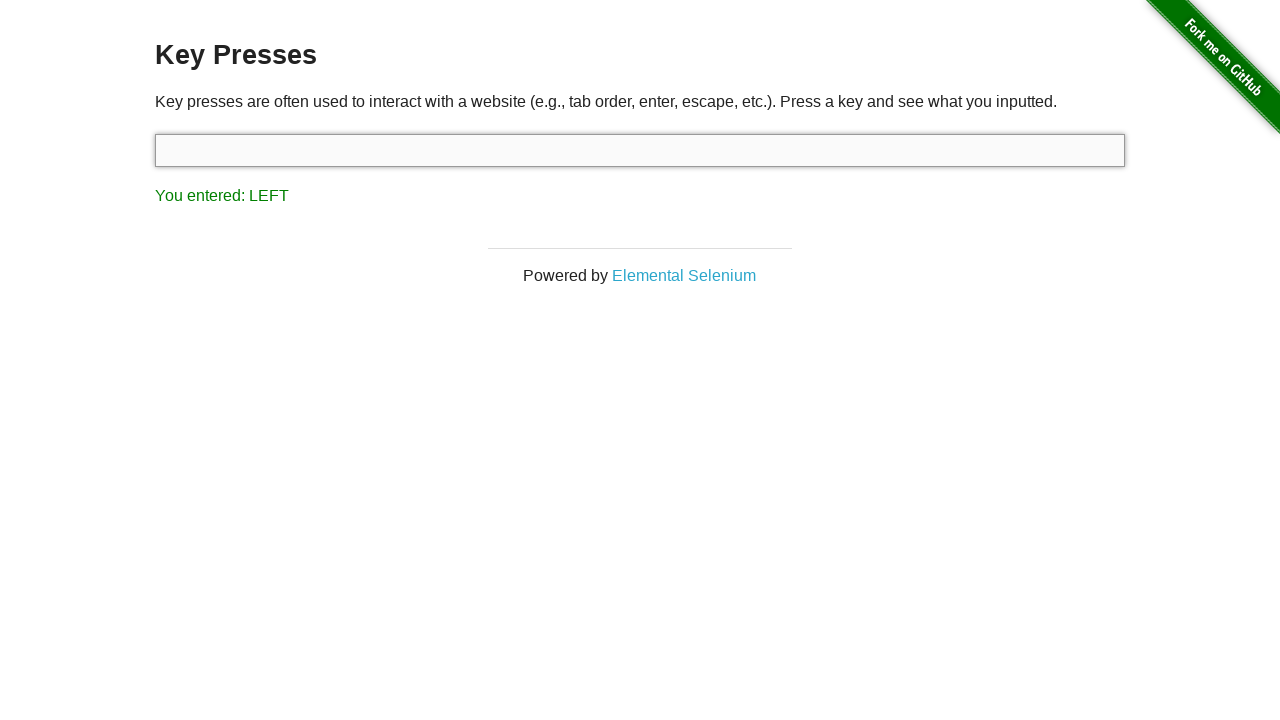

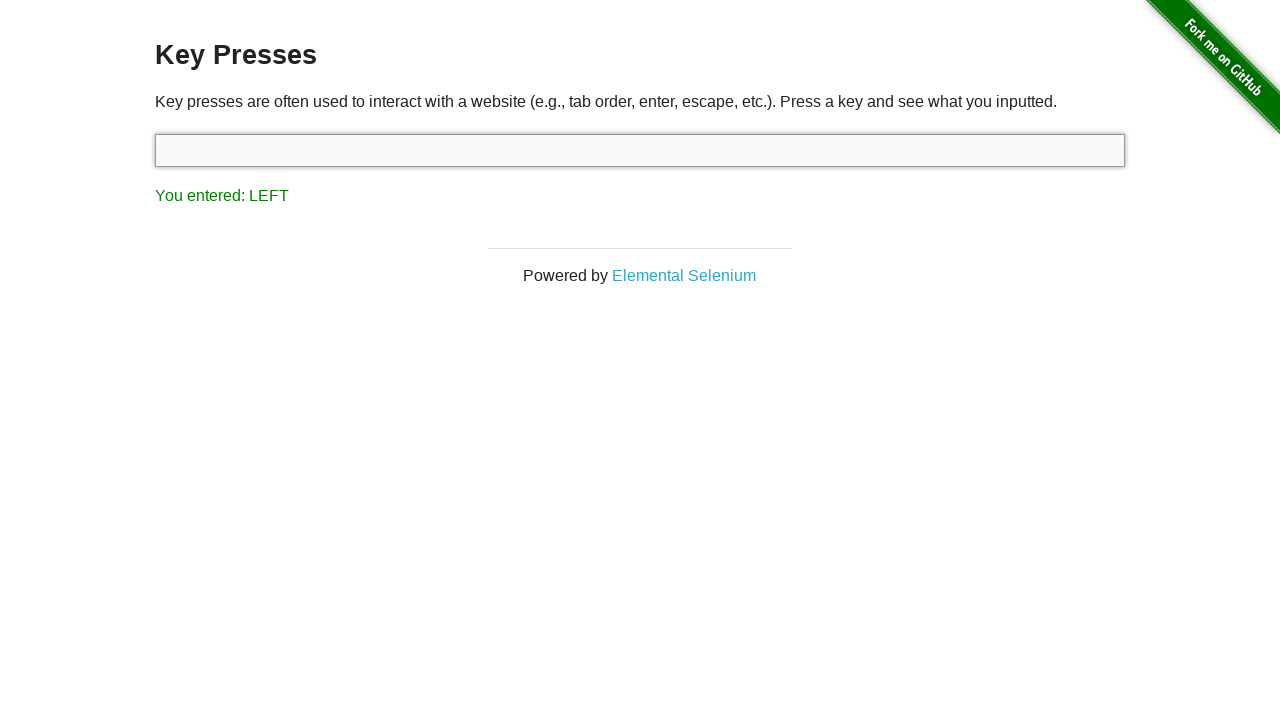